Tests that clicking the first checkbox (which is unchecked by default) successfully checks it

Starting URL: https://the-internet.herokuapp.com/checkboxes

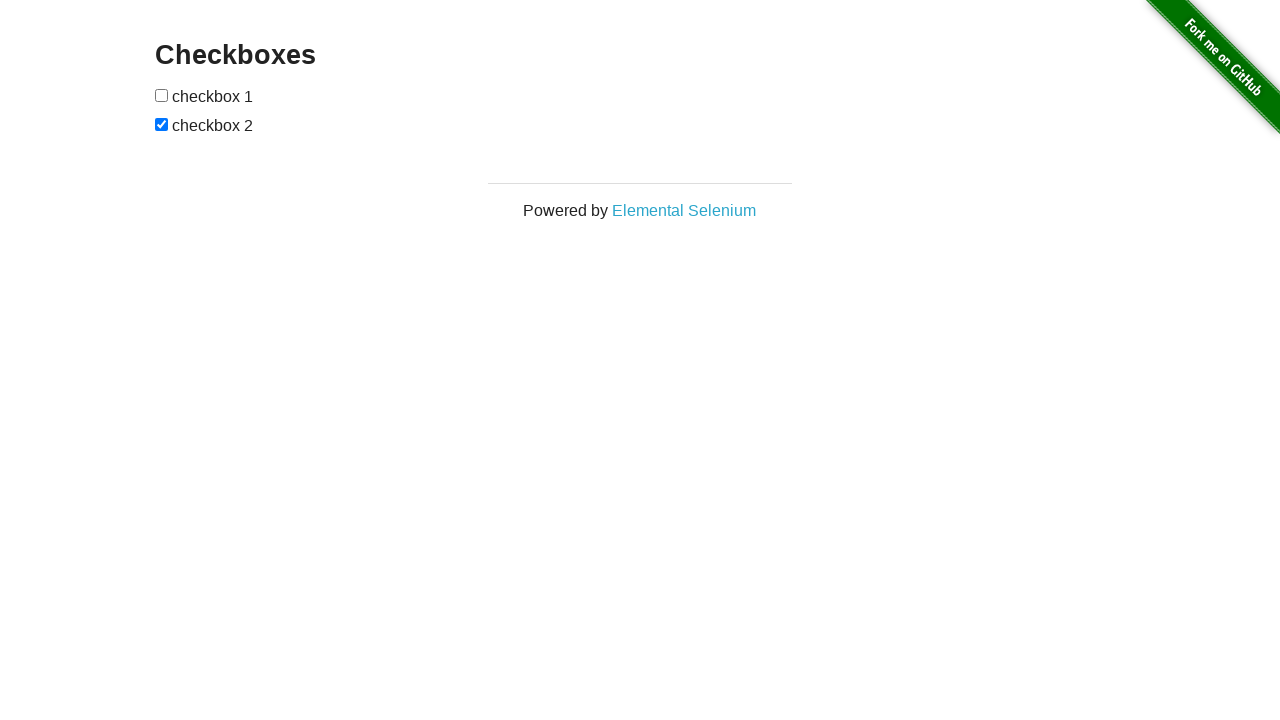

Waited for checkboxes to be visible on the page
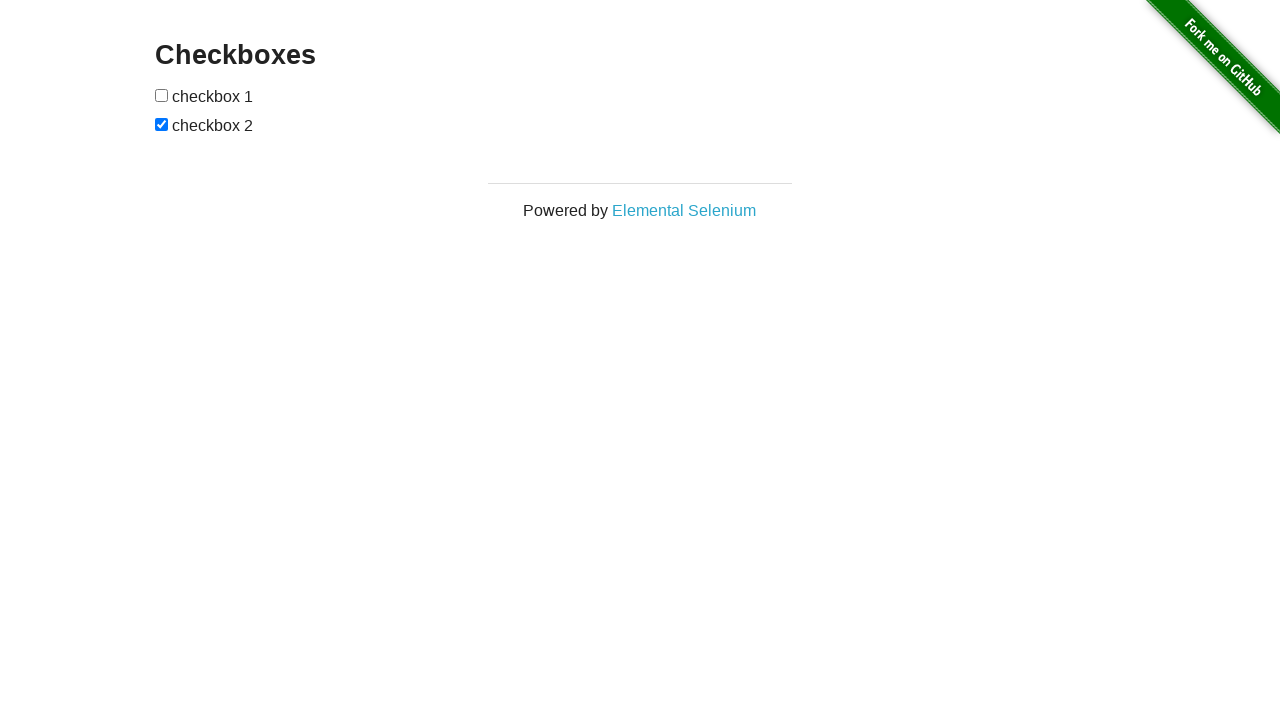

Located the first checkbox element
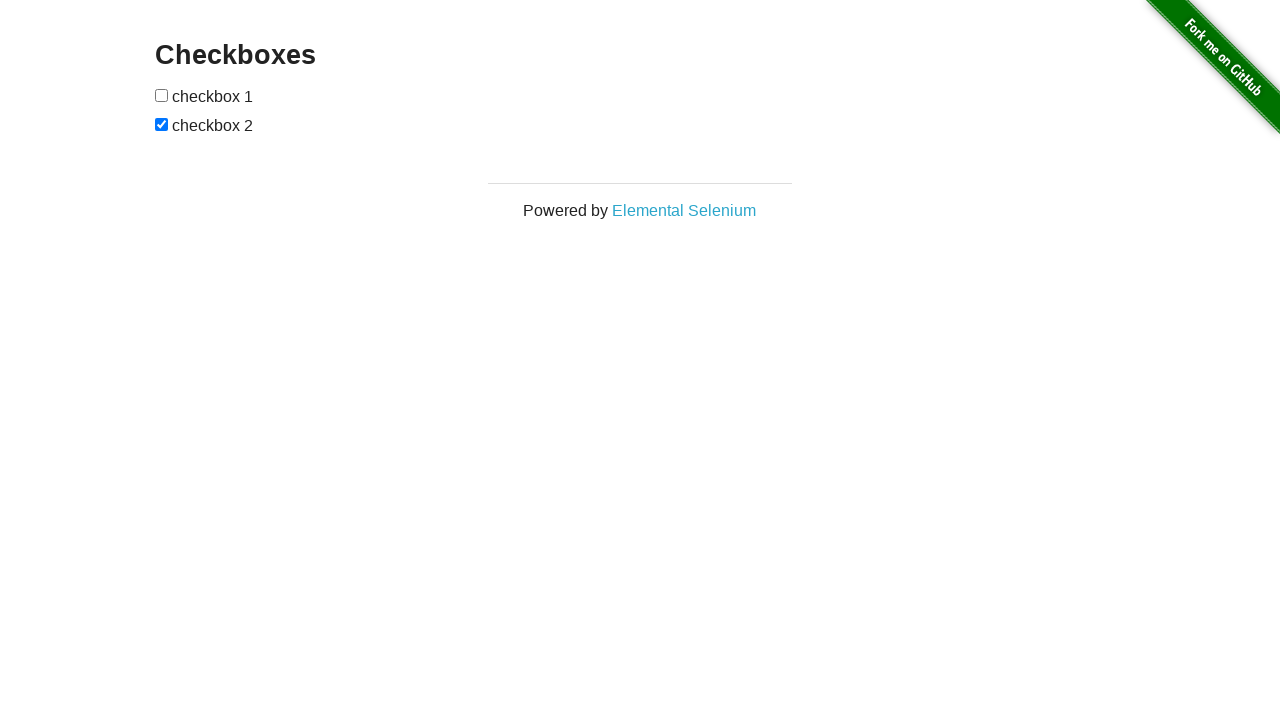

Clicked the first checkbox to check it at (162, 95) on input[type='checkbox'] >> nth=0
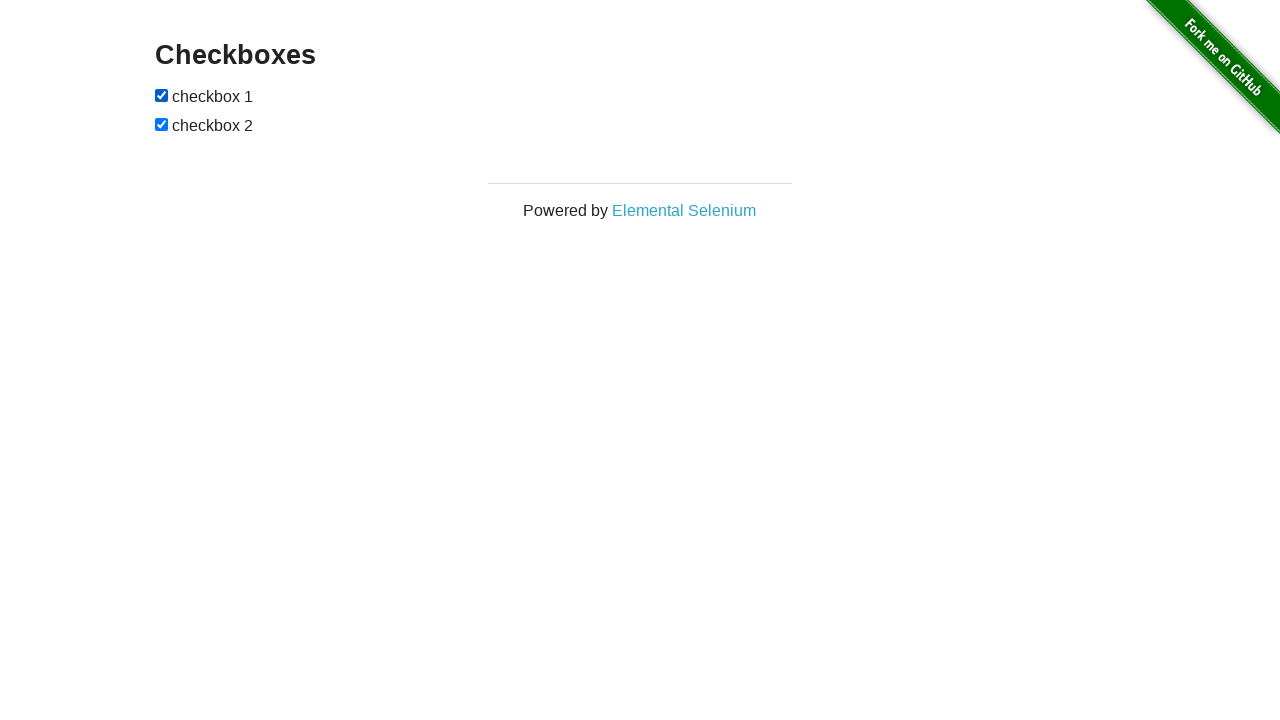

Verified that the first checkbox is now checked
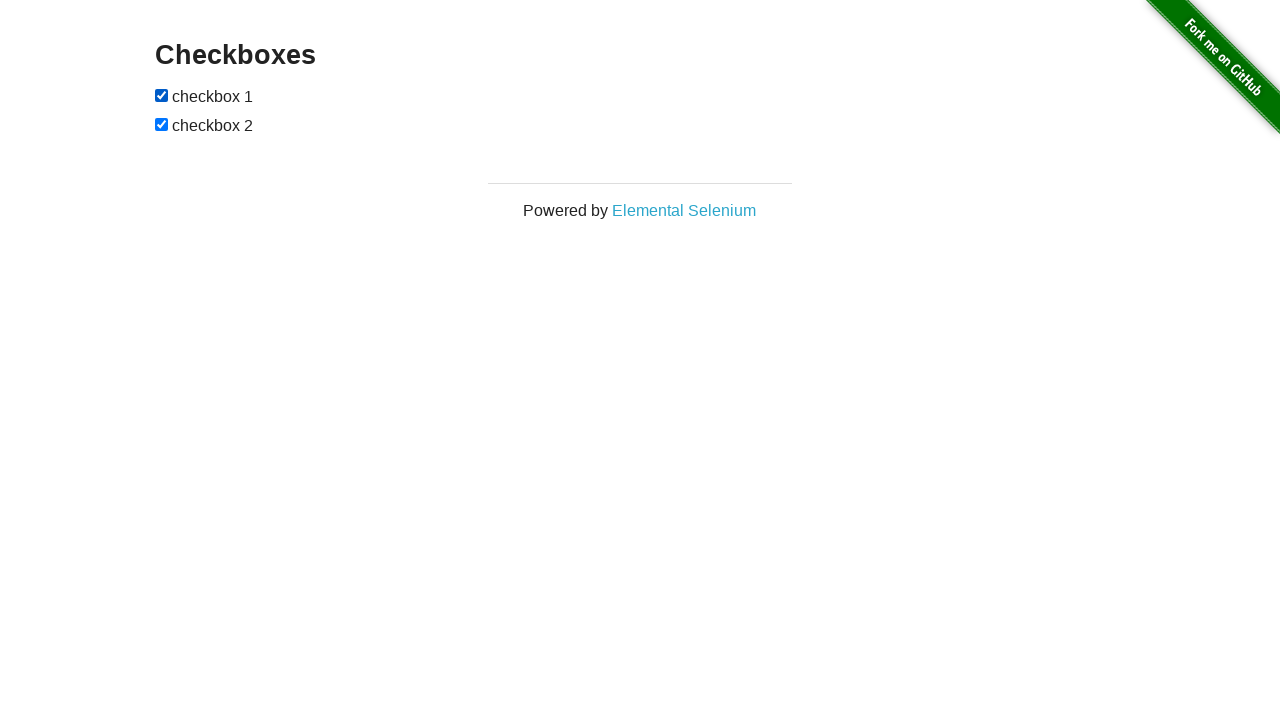

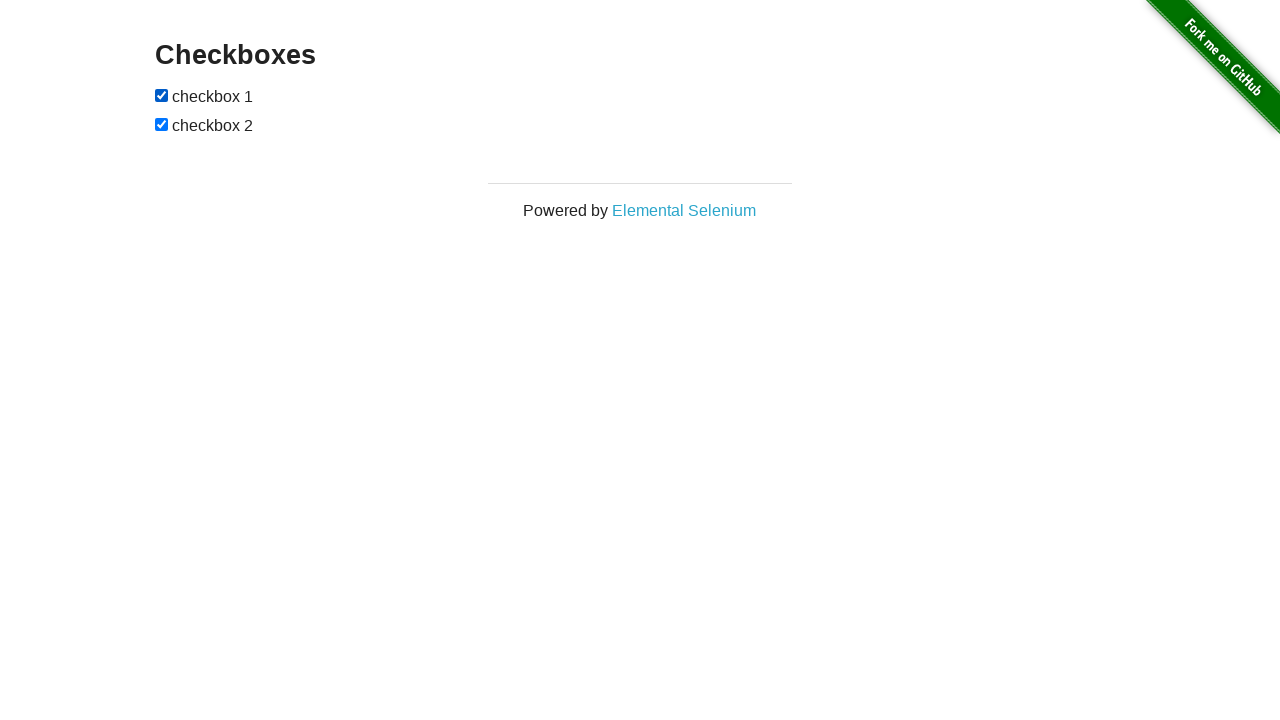